Tests opting out of A/B tests by adding an opt-out cookie on the homepage first, then navigating to the A/B test page and verifying the opt-out is active.

Starting URL: http://the-internet.herokuapp.com

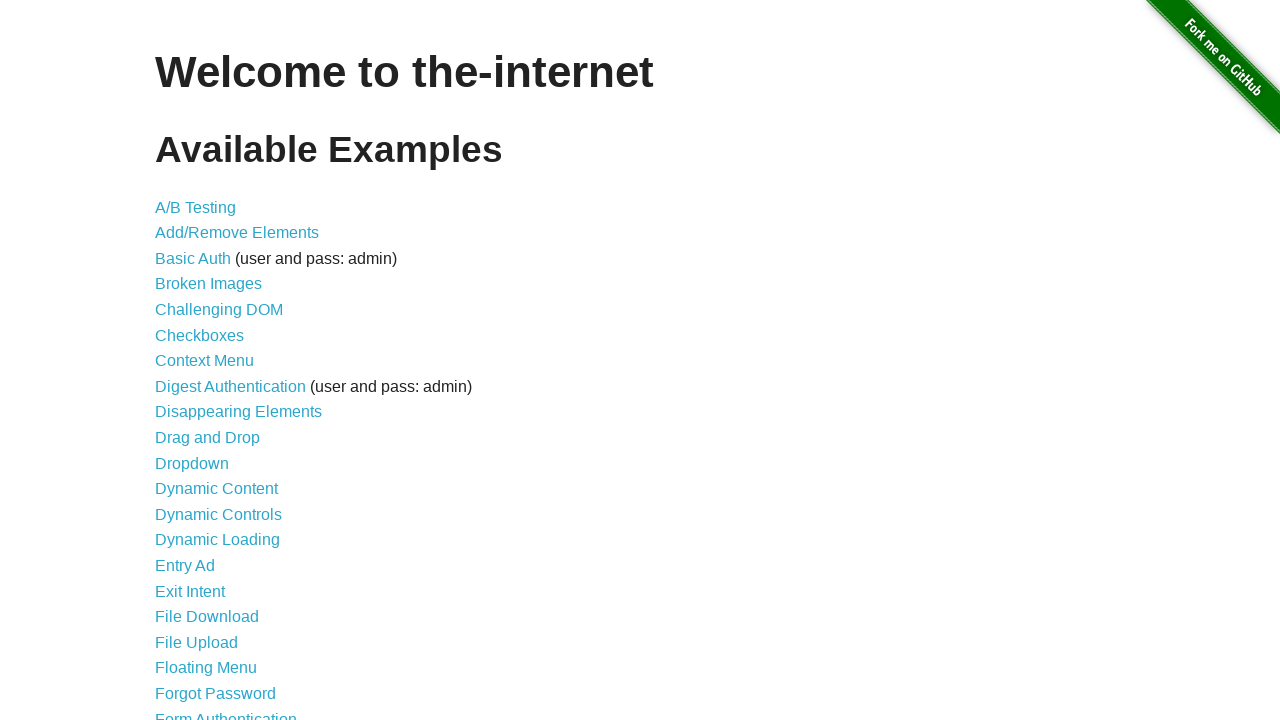

Added optimizelyOptOut cookie to context for opt-out
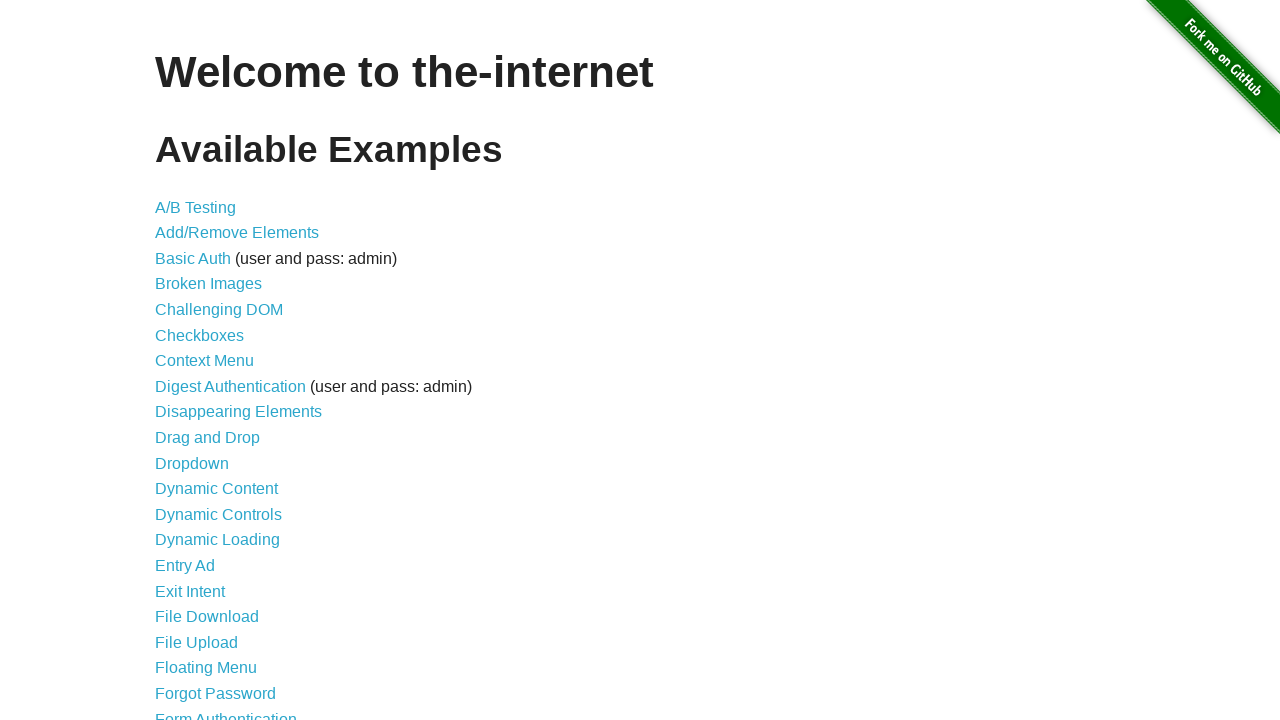

Navigated to A/B test page at http://the-internet.herokuapp.com/abtest
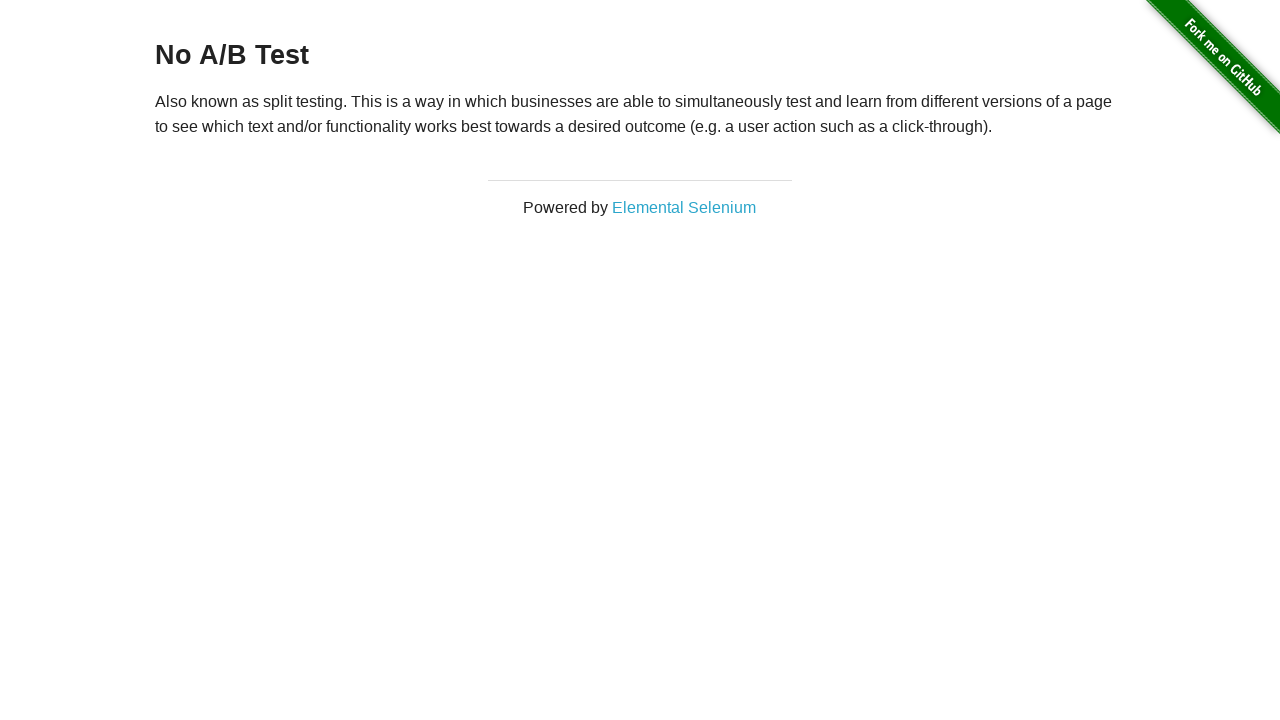

Retrieved heading text from page
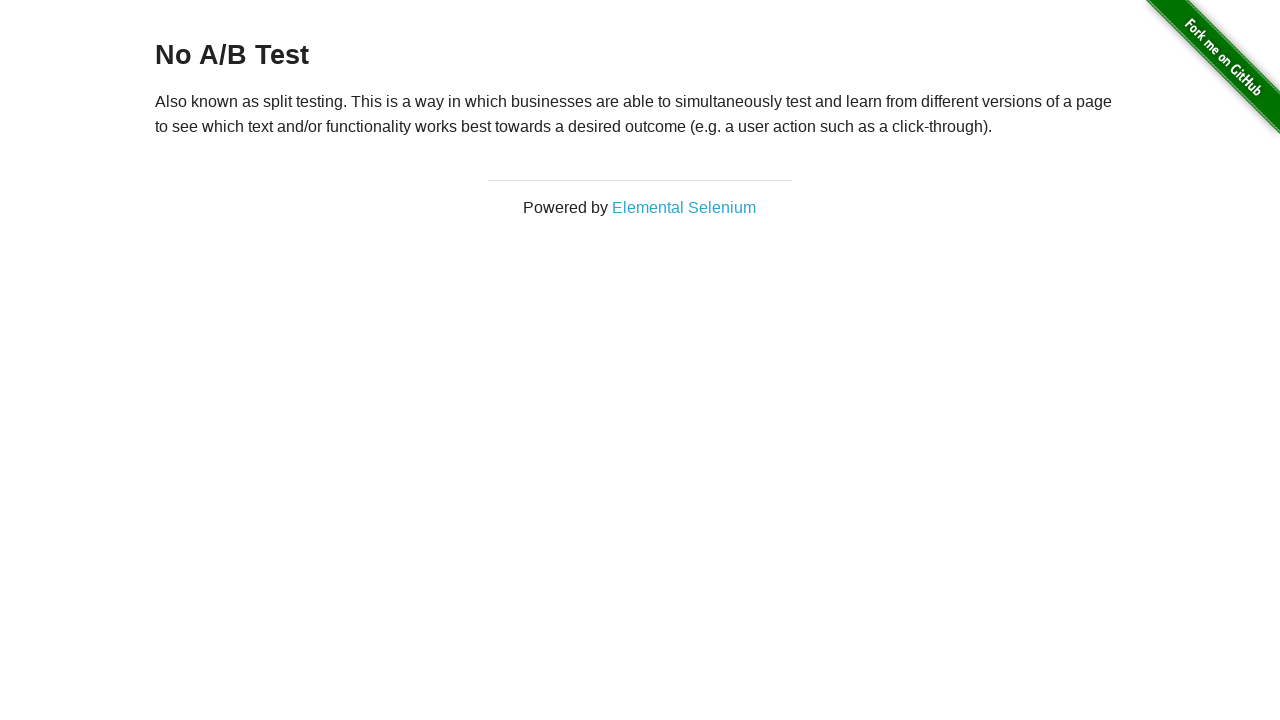

Verified heading text is 'No A/B Test', confirming opt-out cookie is active
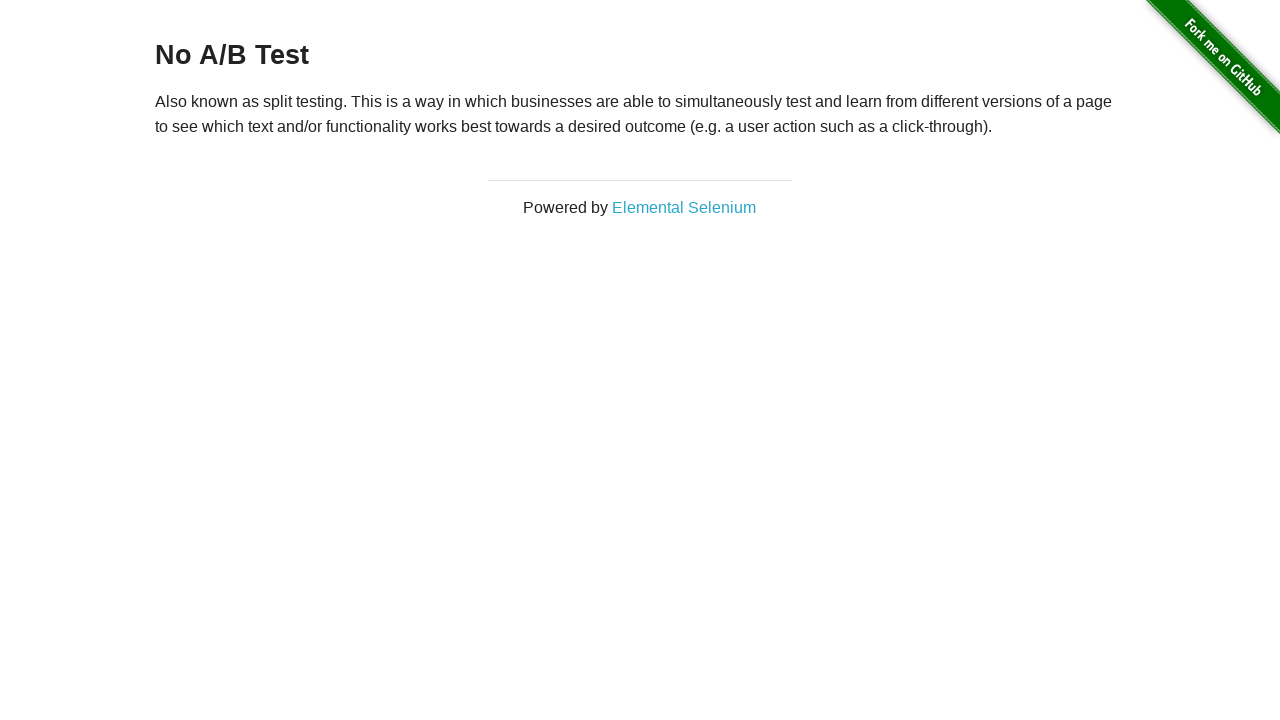

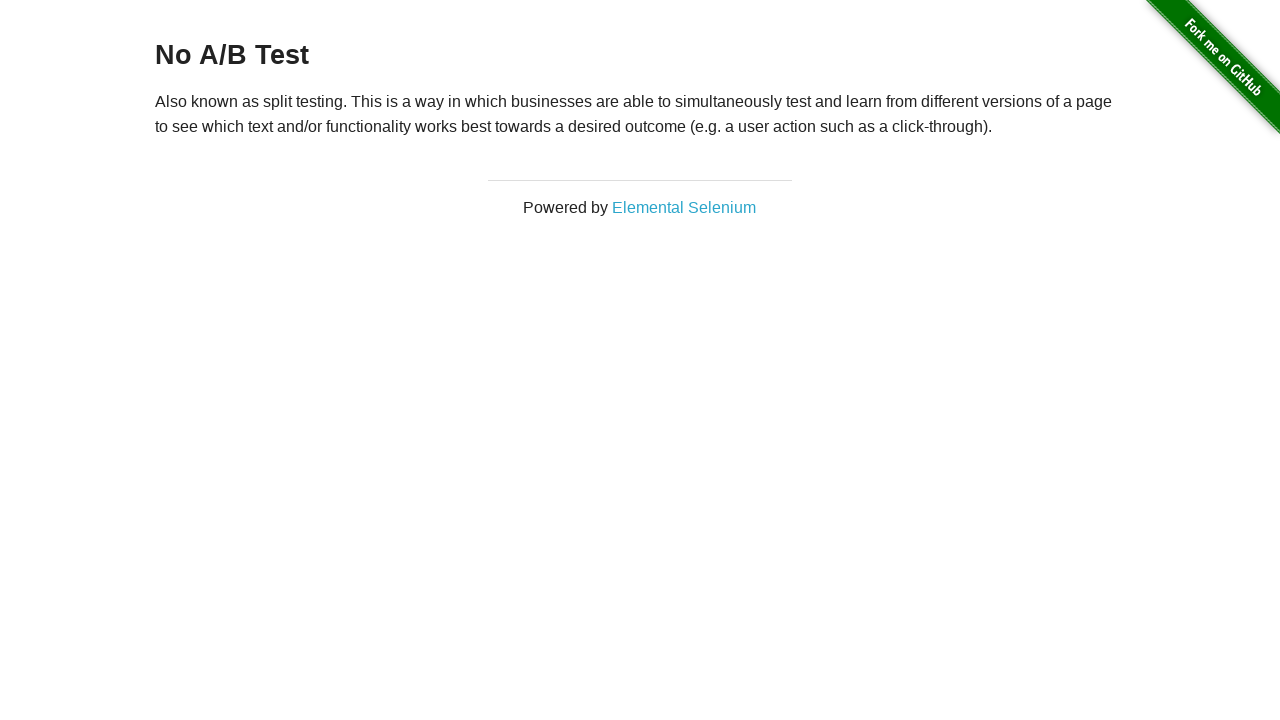